Tests opening a new browser window using Playwright, navigating to a different page in the new window, and verifying that two browser contexts/pages exist.

Starting URL: https://the-internet.herokuapp.com

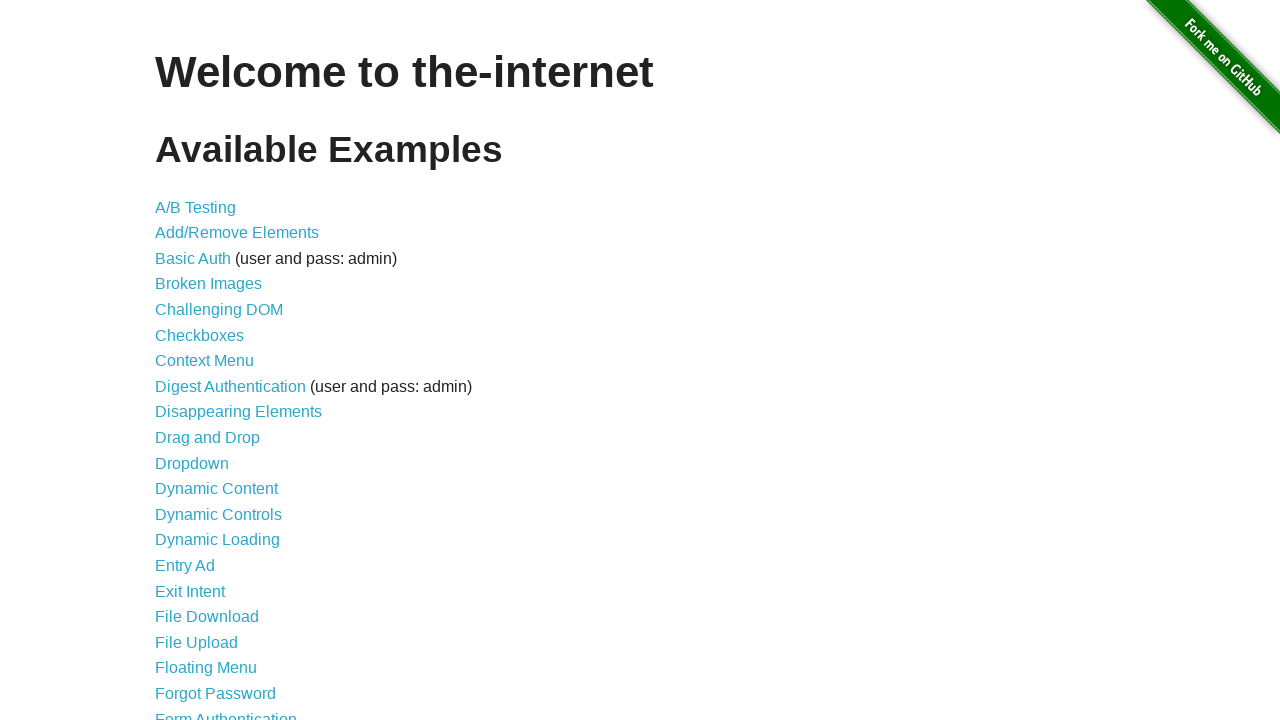

Opened a new browser page/window
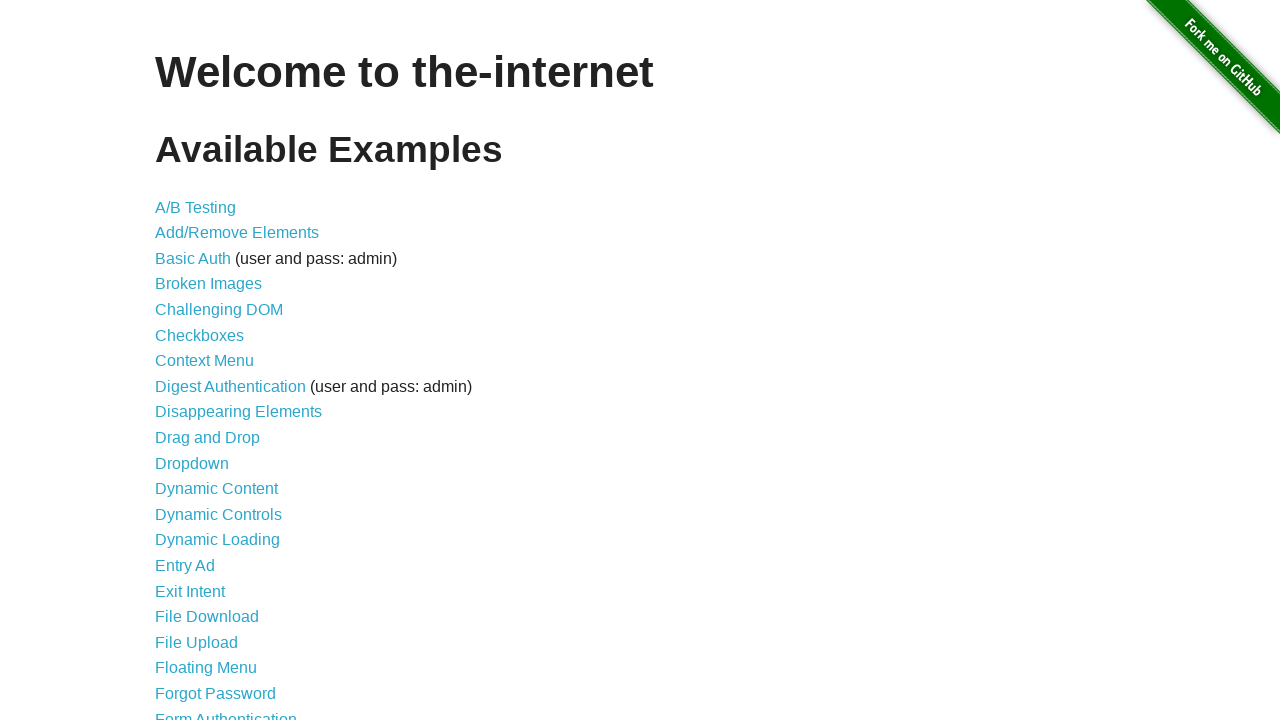

Navigated new page to typos page
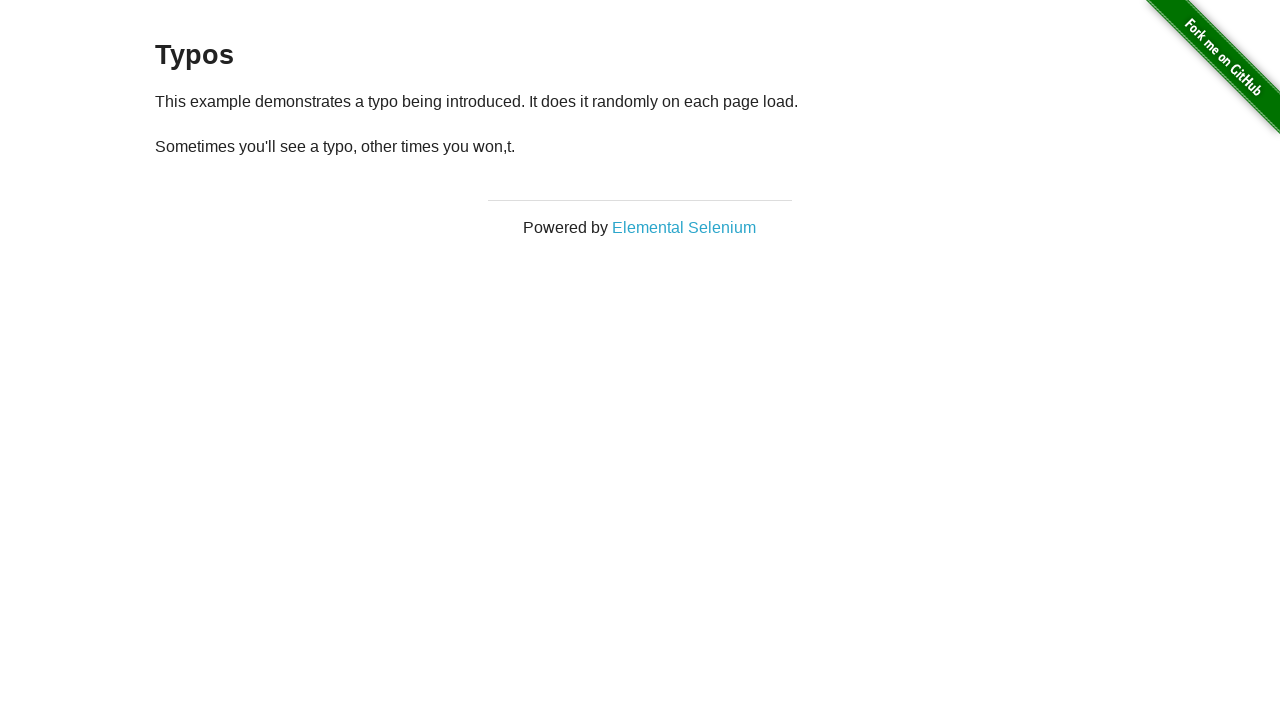

Counted open pages in context
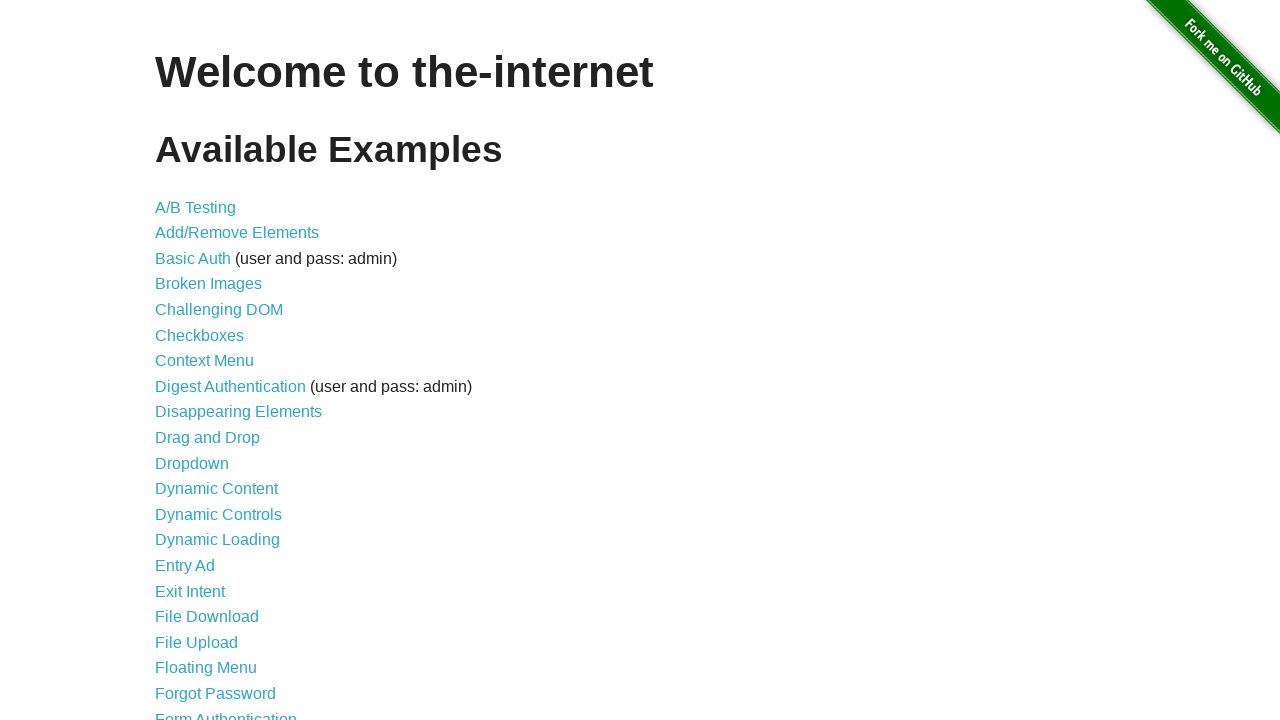

Verified that 2 pages exist in the context
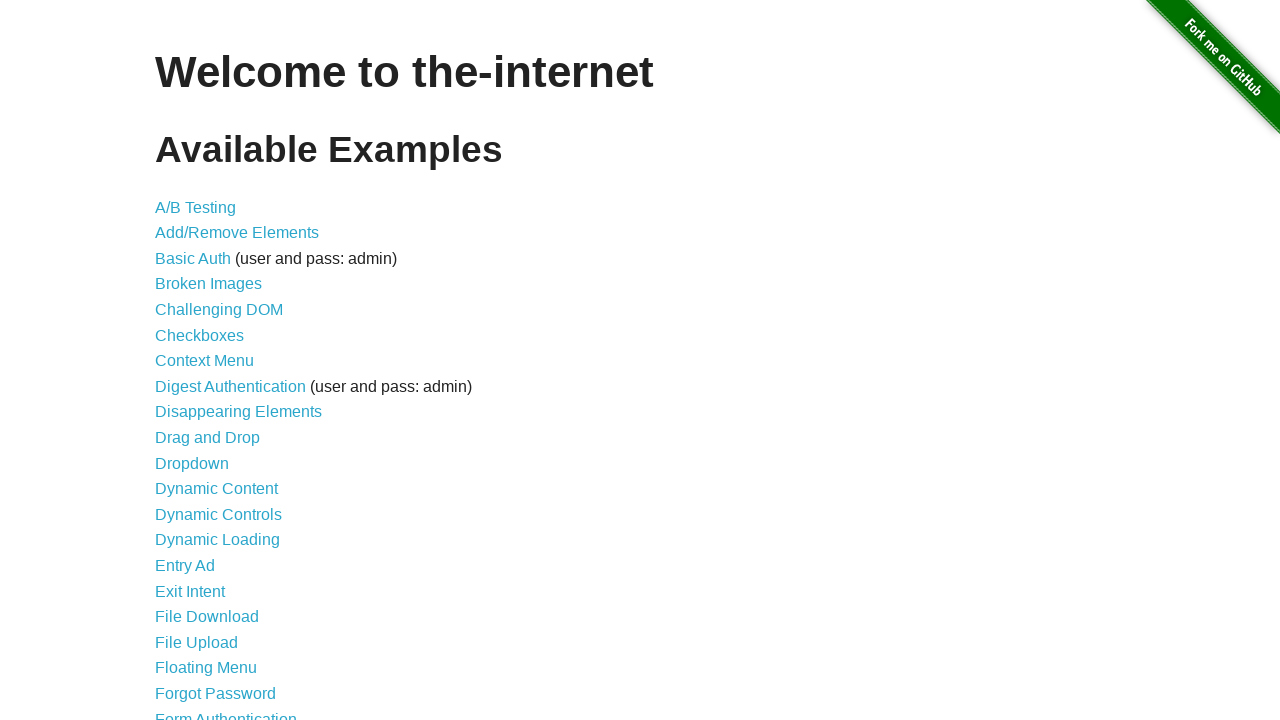

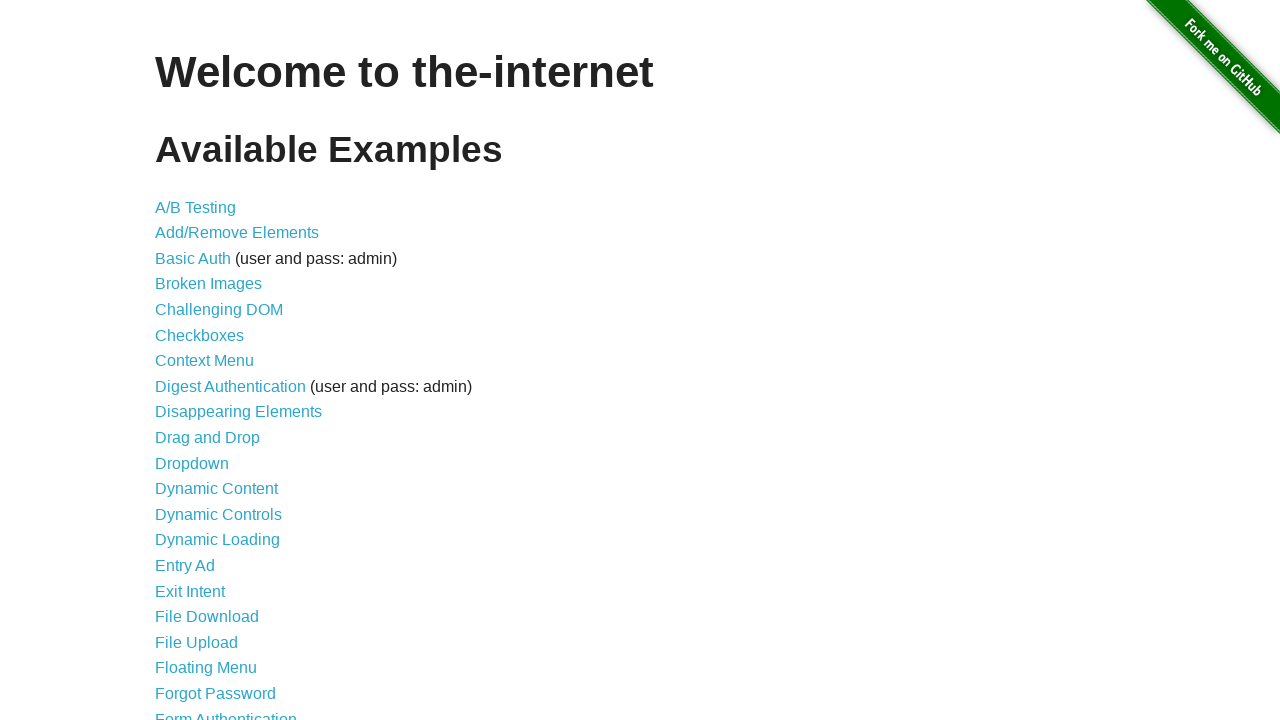